Tests counting the total number of links on a page after clicking a specific link

Starting URL: https://www.leafground.com/

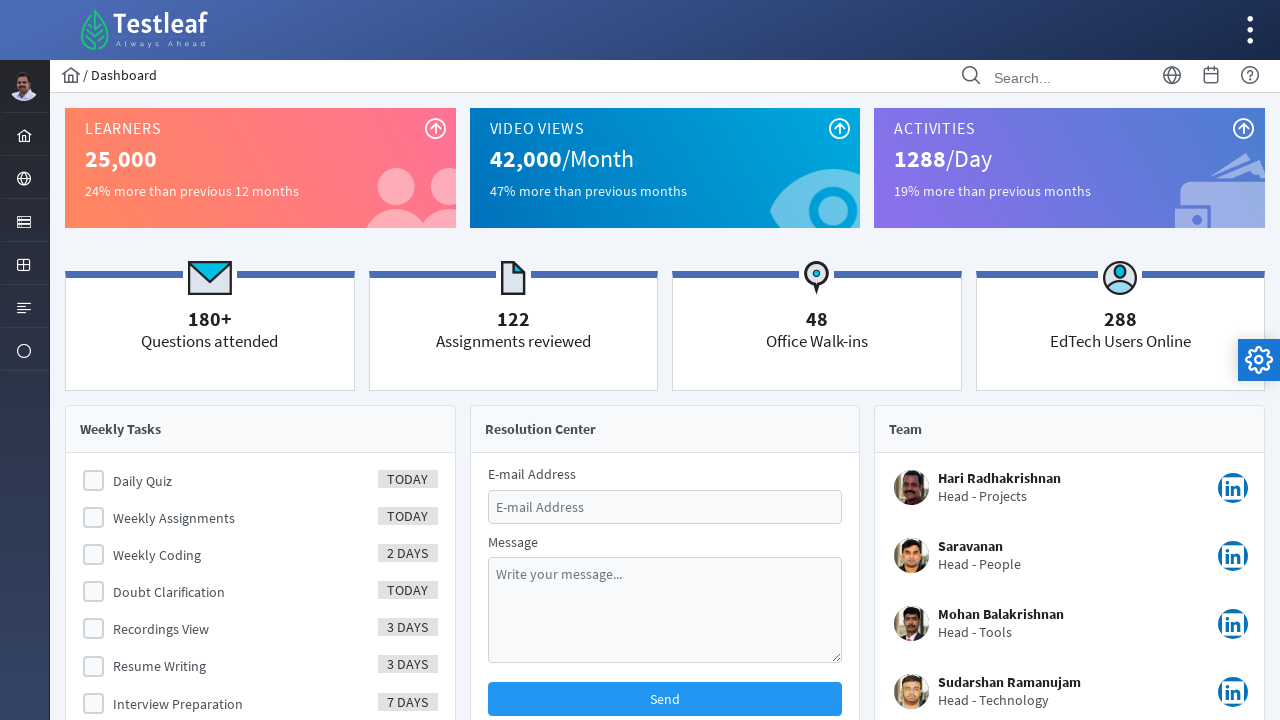

Clicked on the server menu item at (24, 222) on xpath=//i[@class='pi pi-server layout-menuitem-icon']
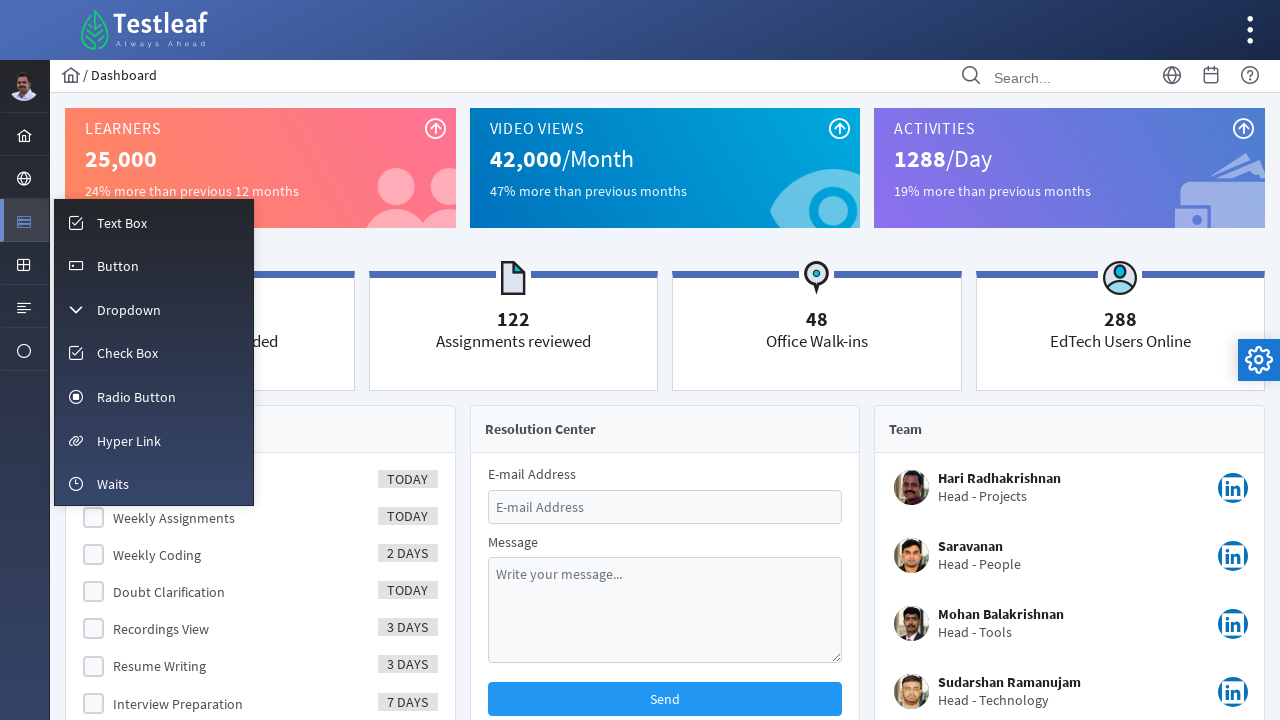

Clicked on Hyper Link menu option at (129, 441) on xpath=//span[text()='Hyper Link']
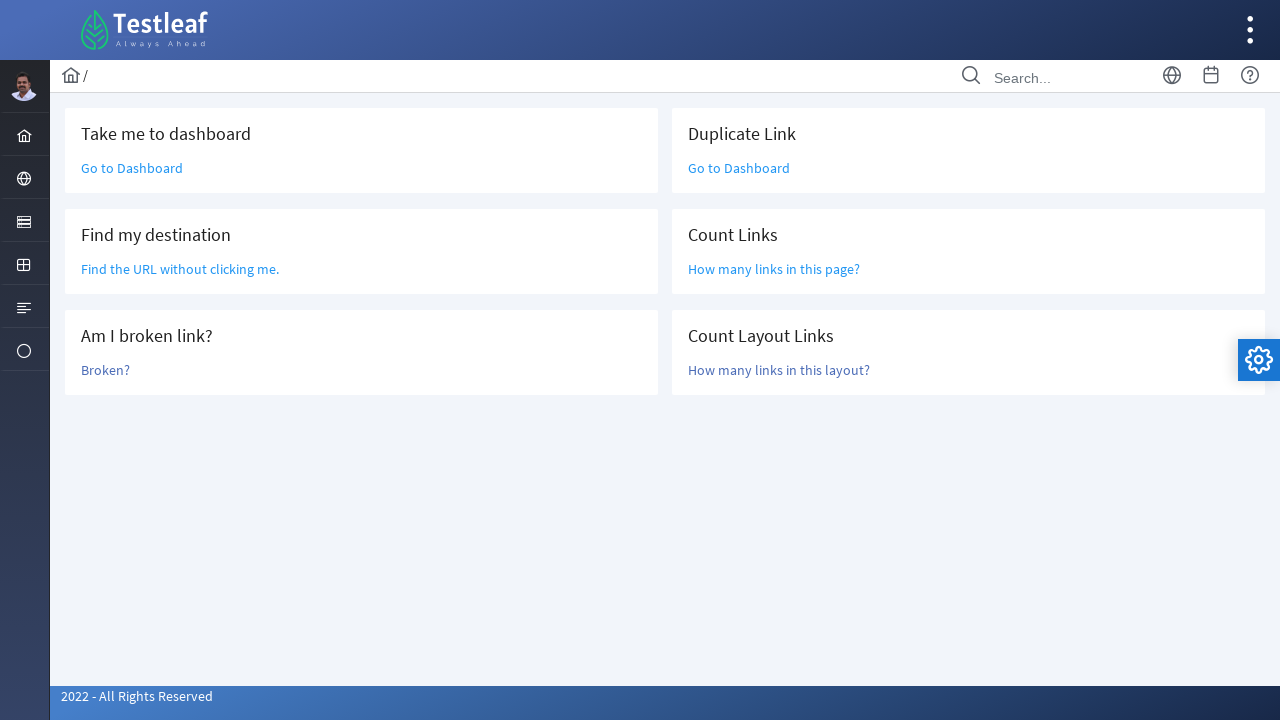

Clicked on 'How many links in this page?' link at (774, 269) on text=How many links in this page?
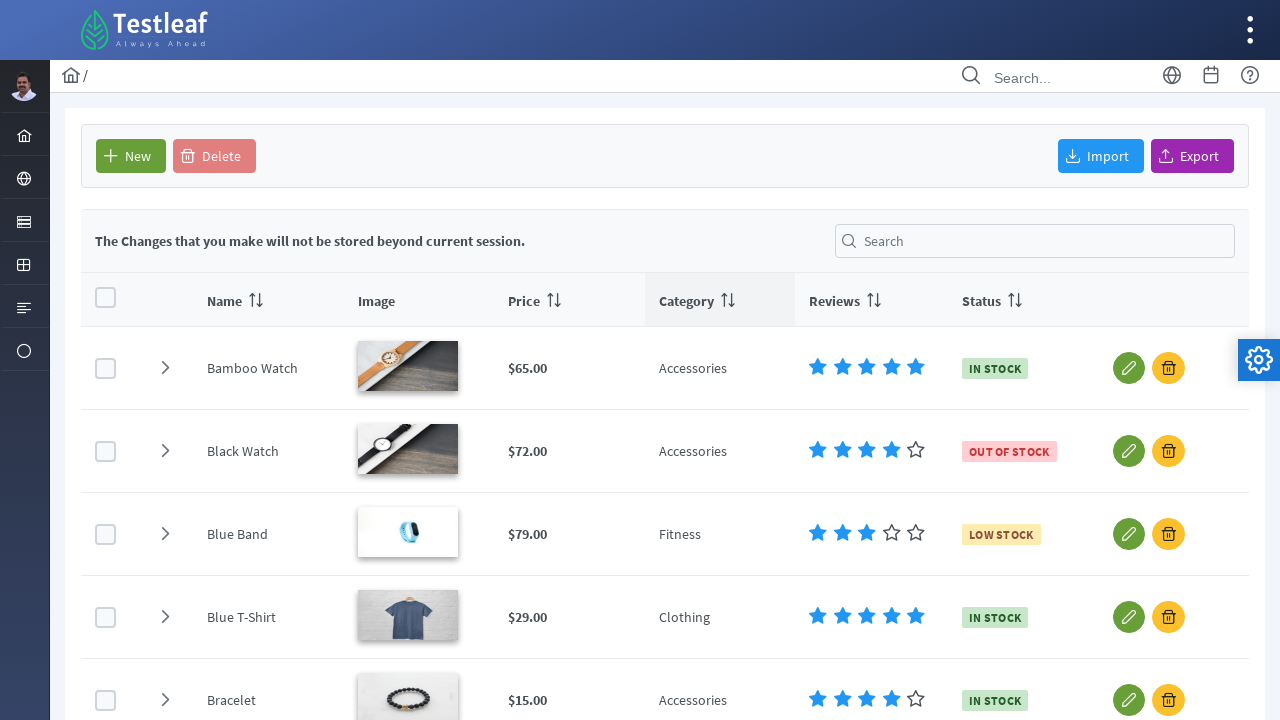

Counted total number of links on page: 79
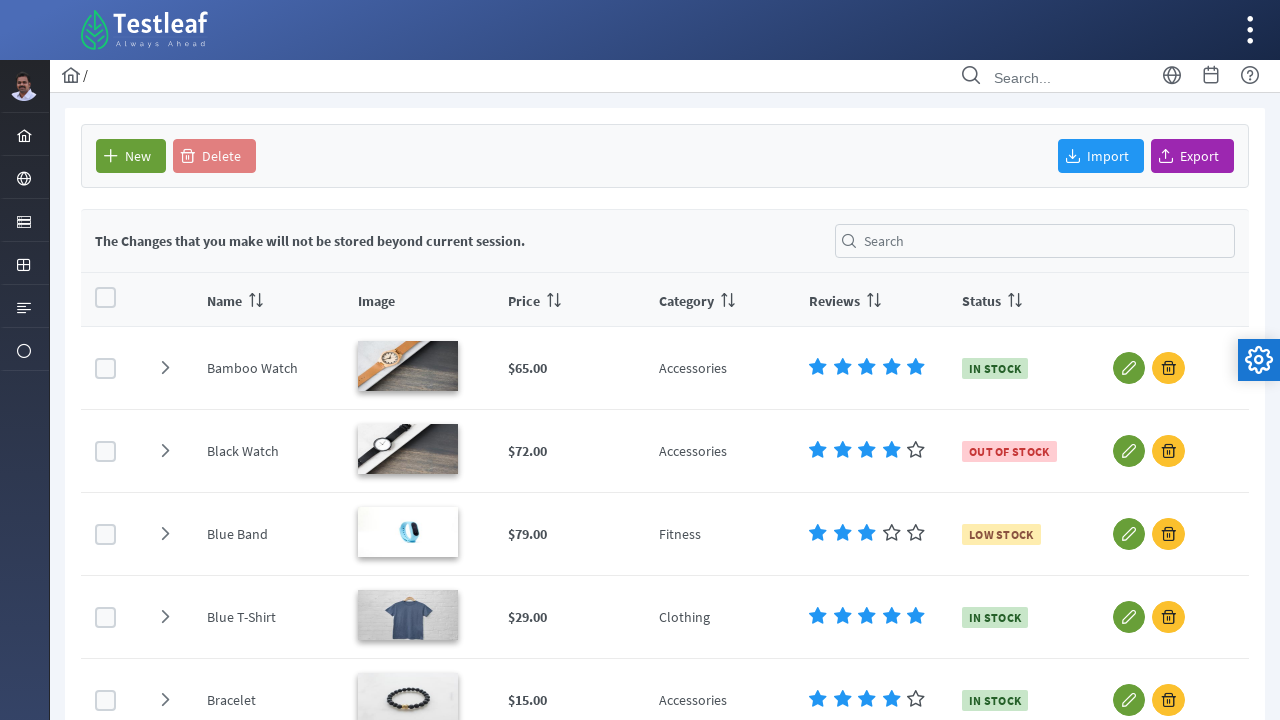

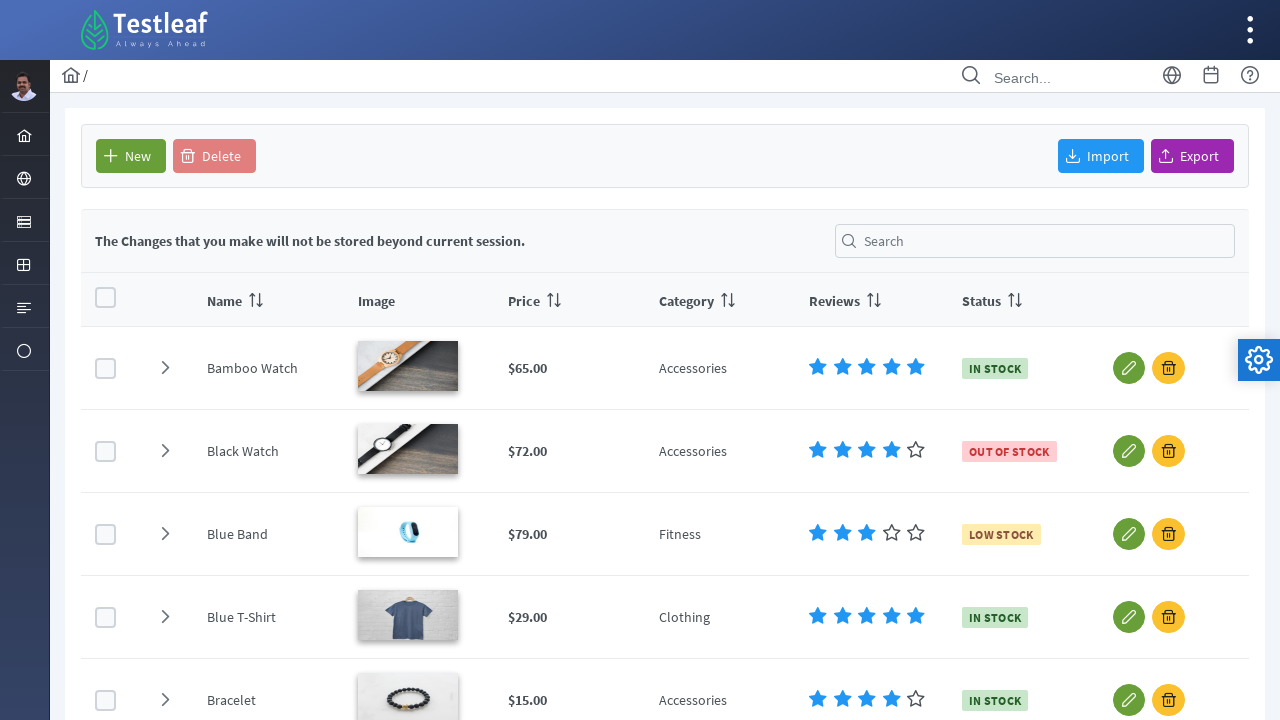